Waits for a paragraph element to have a green color style attribute, demonstrating attribute-based waiting.

Starting URL: https://kristinek.github.io/site/examples/sync

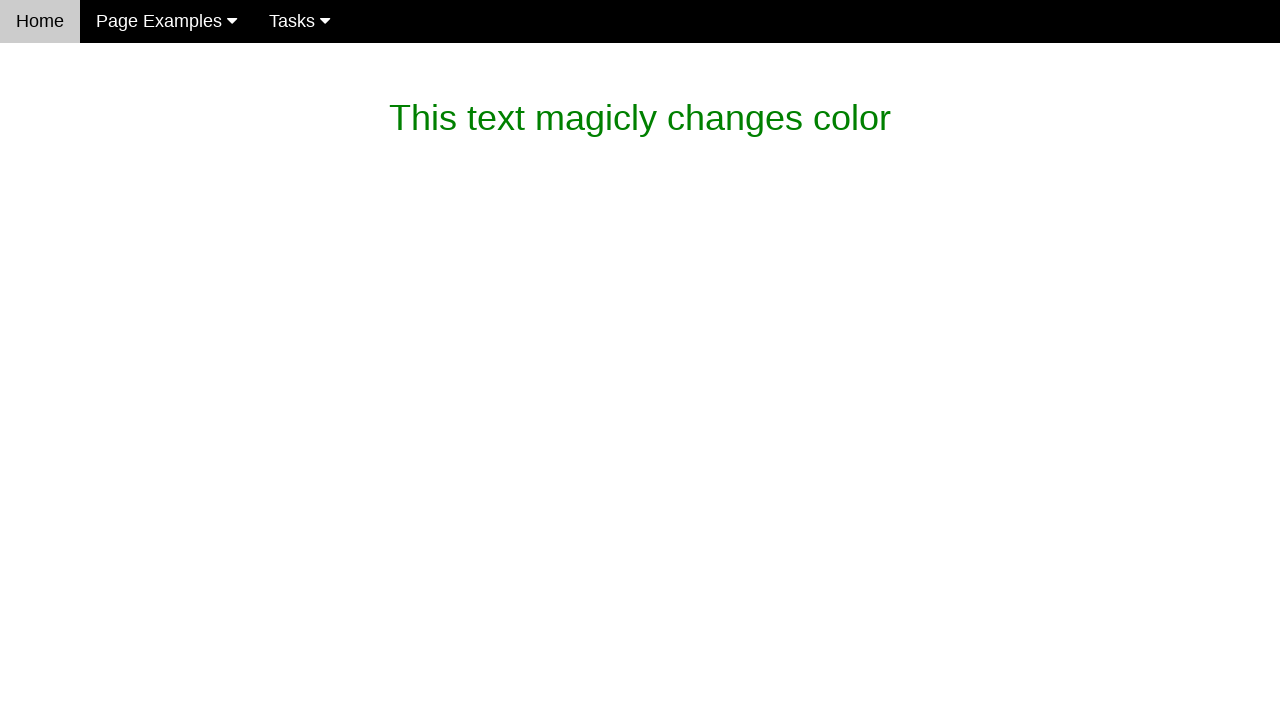

Waited for paragraph element to have green color style attribute
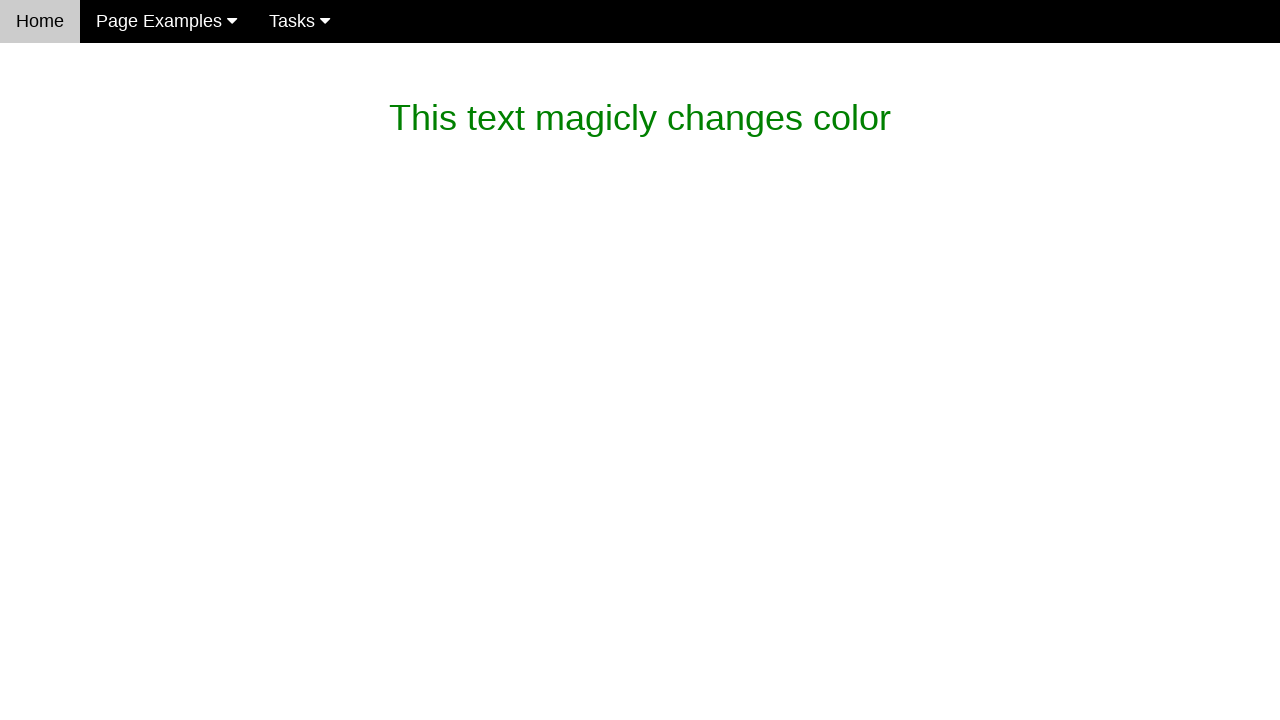

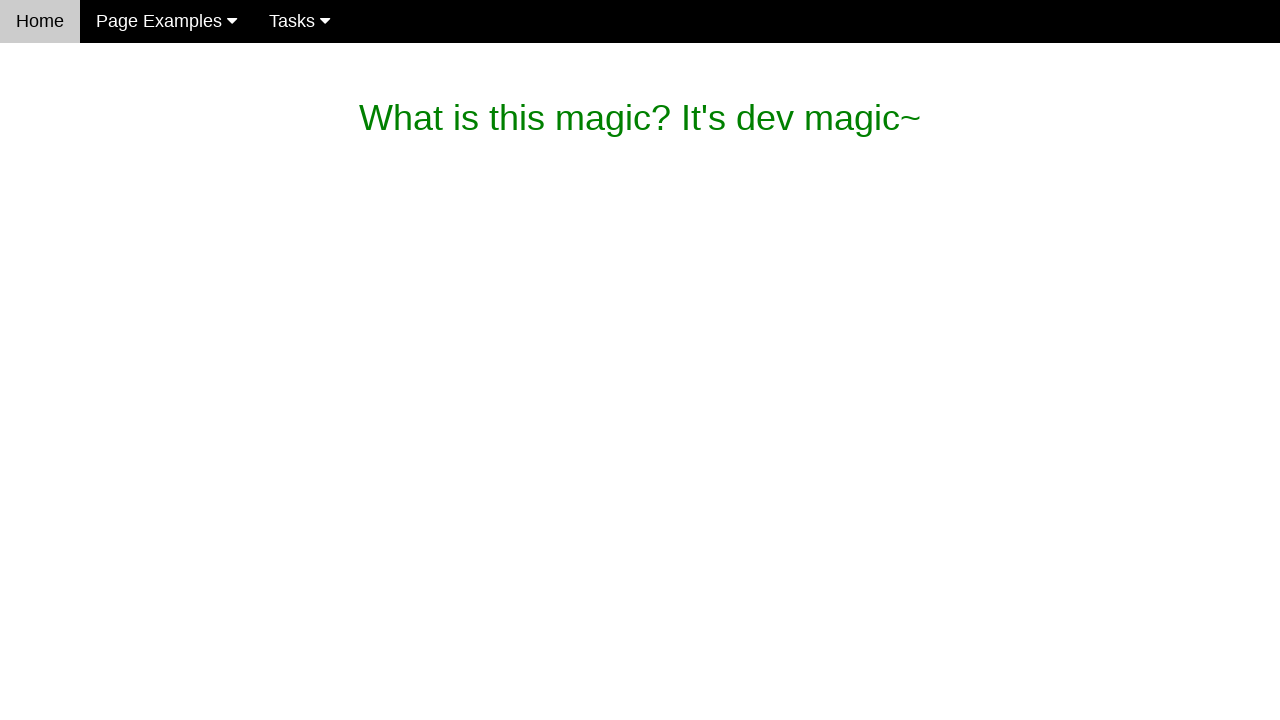